Tests horizontal slider interaction by dragging the slider element to change its position value.

Starting URL: https://the-internet.herokuapp.com/horizontal_slider

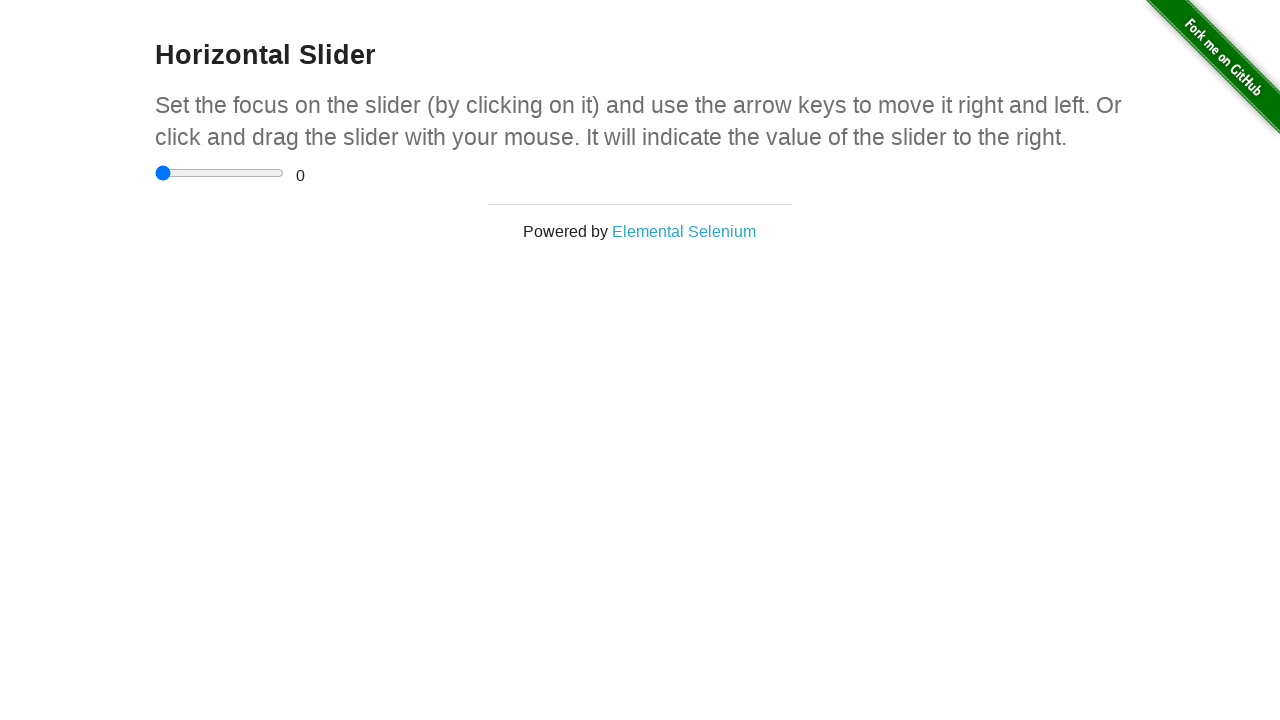

Waited for horizontal slider to become visible
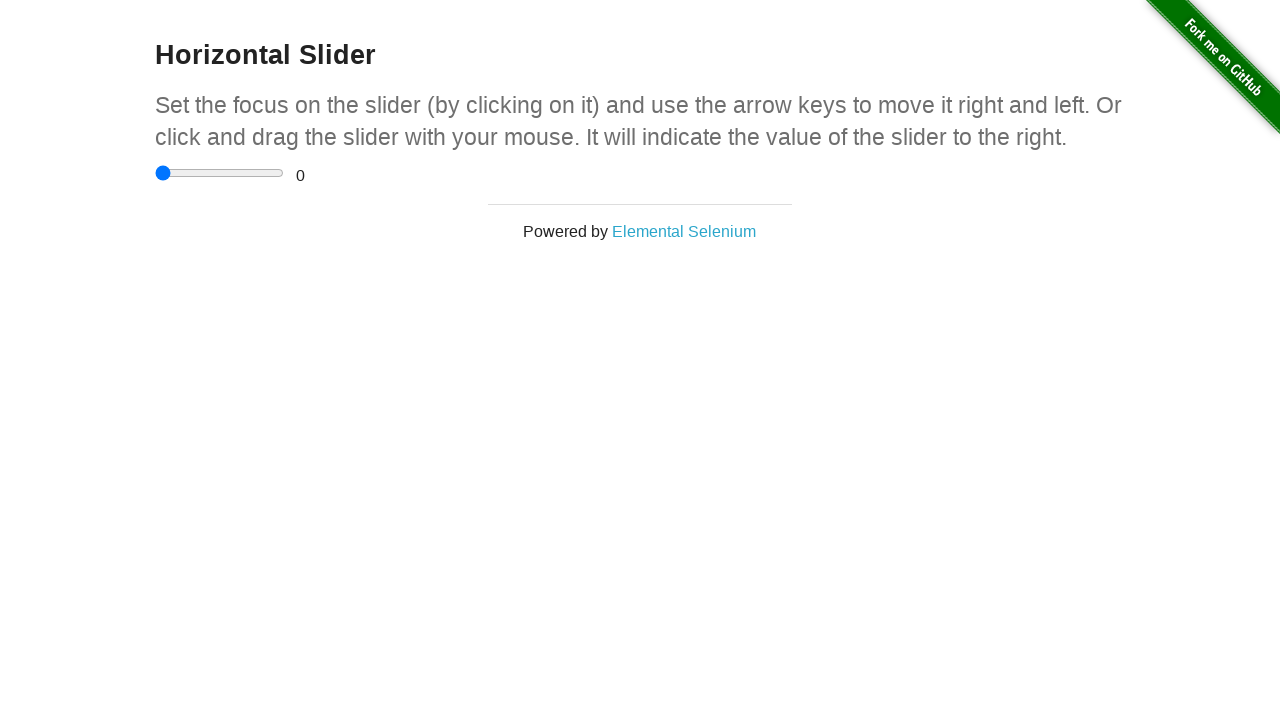

Retrieved slider bounding box dimensions
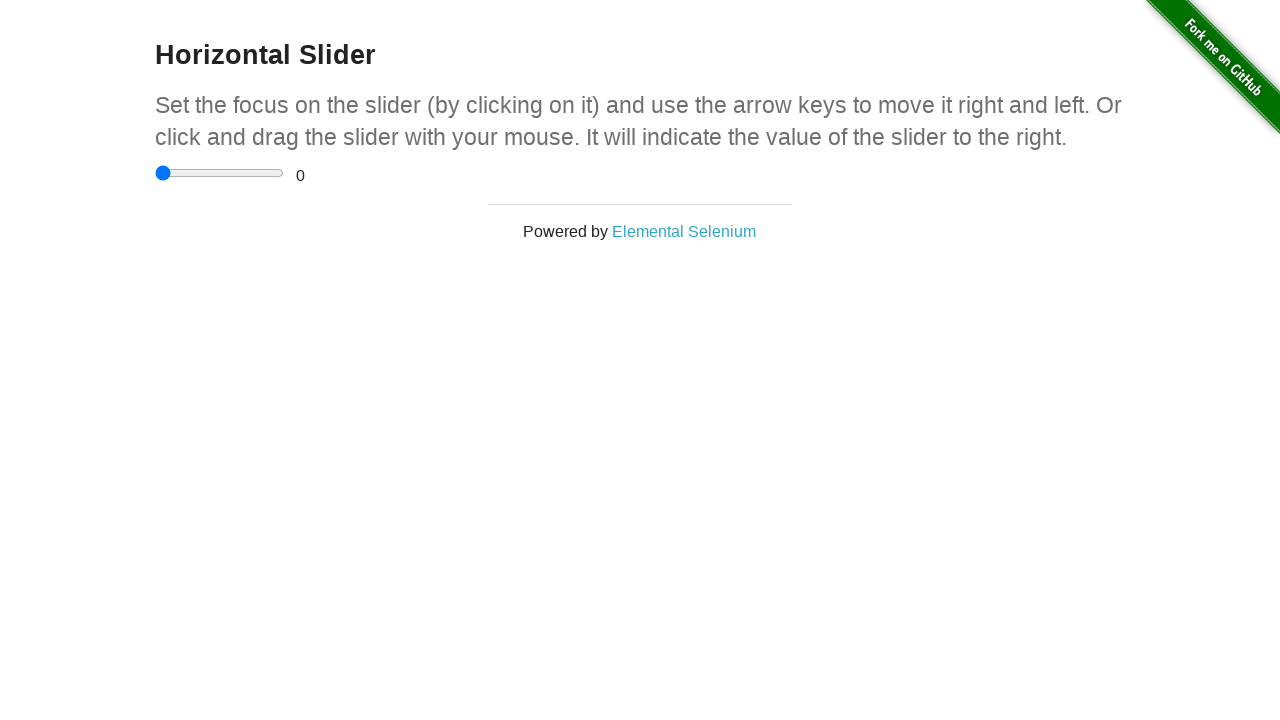

Hovered over the slider element at (220, 173) on #content div div input[type='range']
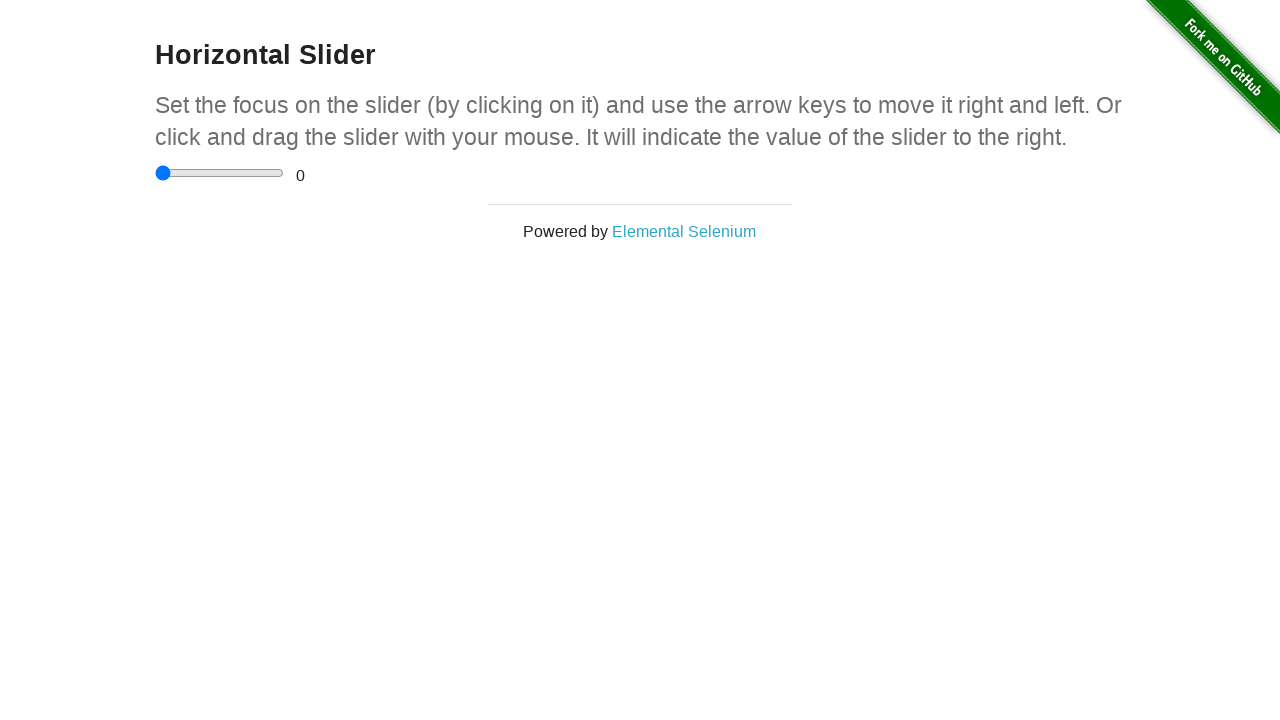

Pressed mouse button down on slider at (220, 173)
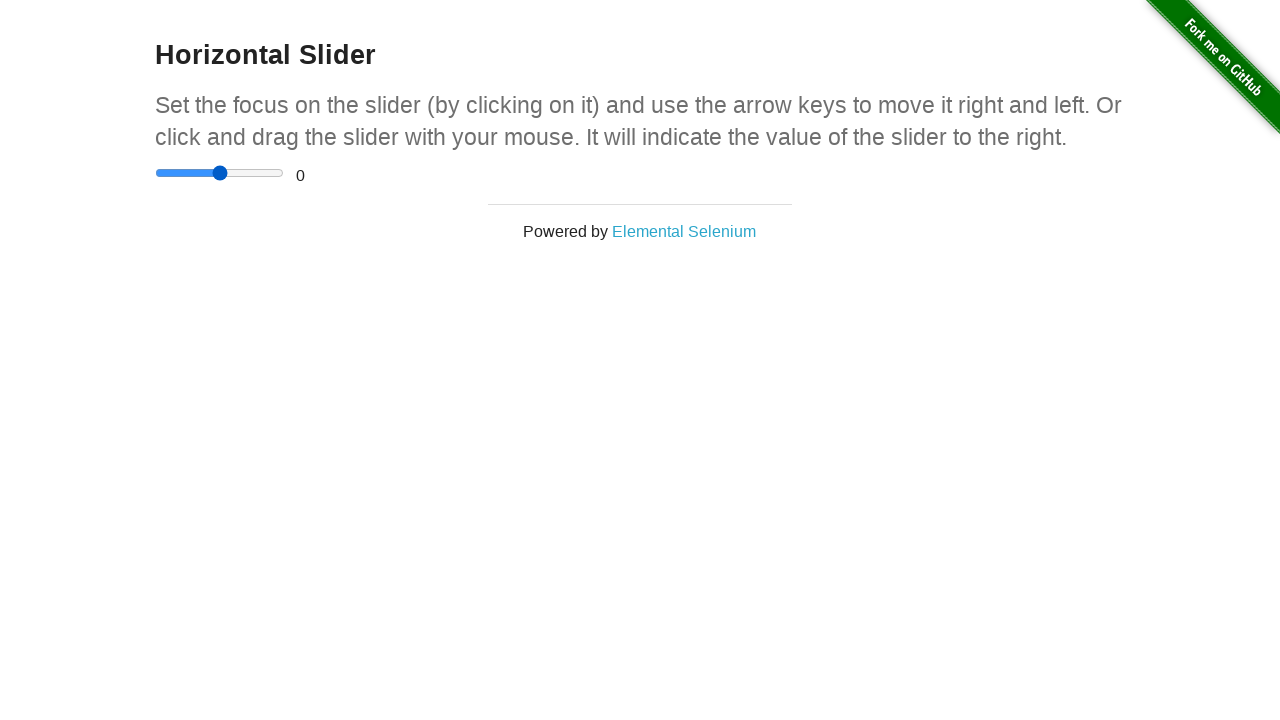

Dragged slider to the right (50% position) at (220, 173)
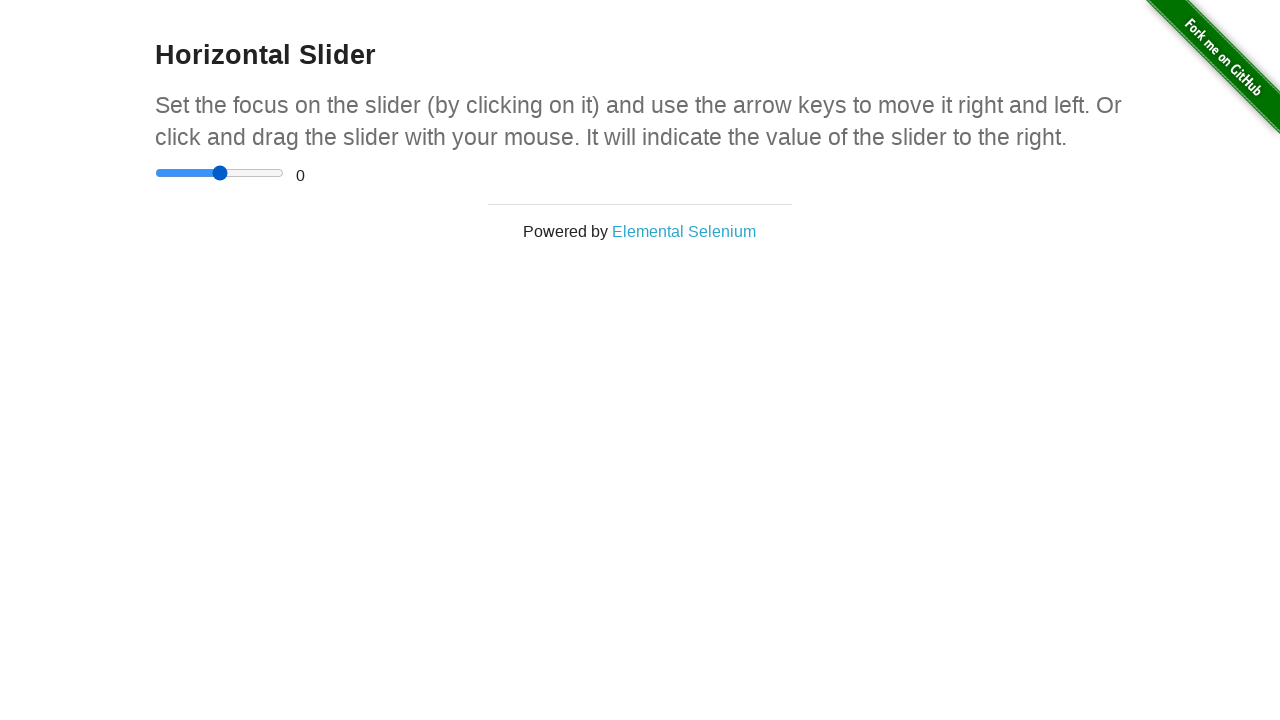

Released mouse button, slider drag interaction completed at (220, 173)
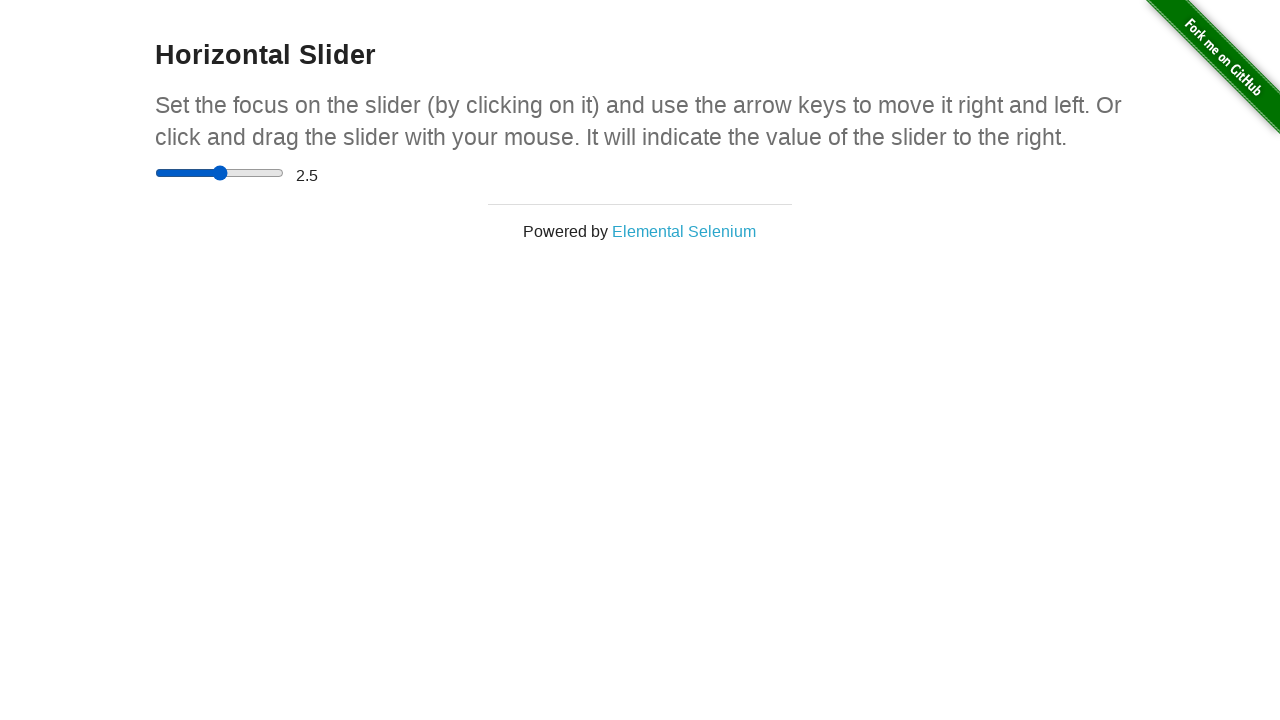

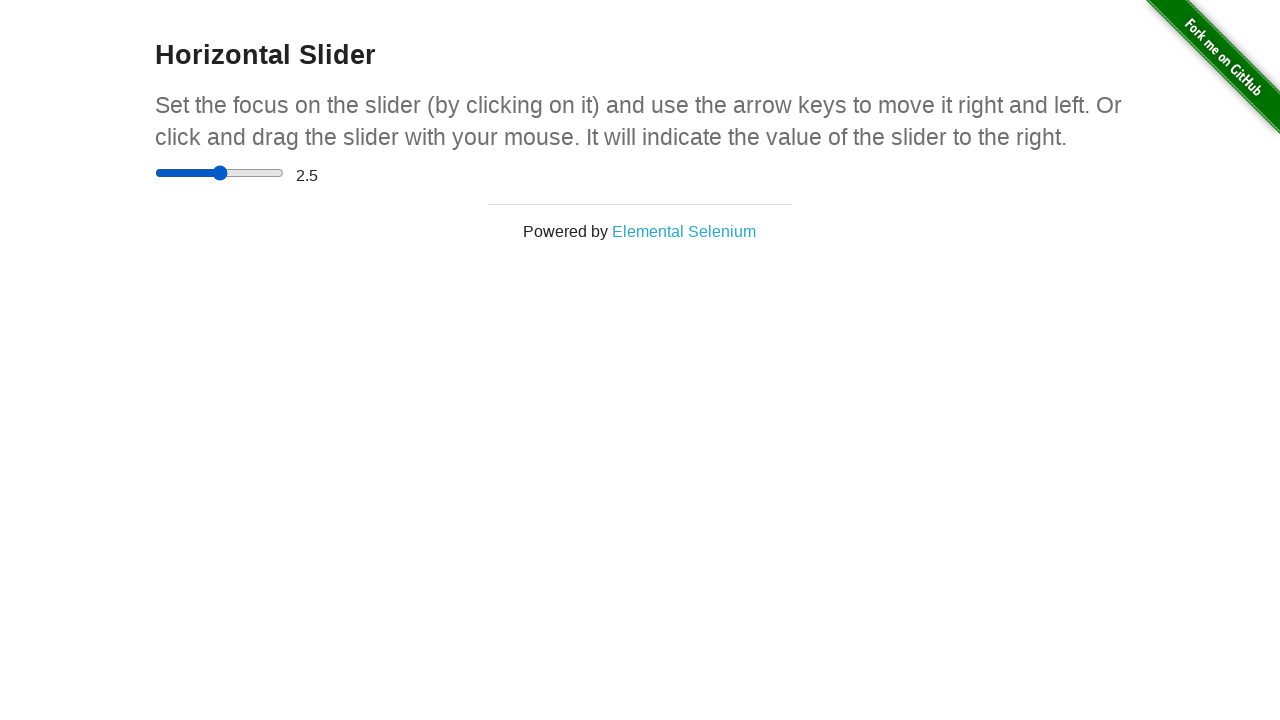